Tests checkbox and radio button selection on an automation practice page by finding and clicking specific options

Starting URL: https://rahulshettyacademy.com/AutomationPractice/

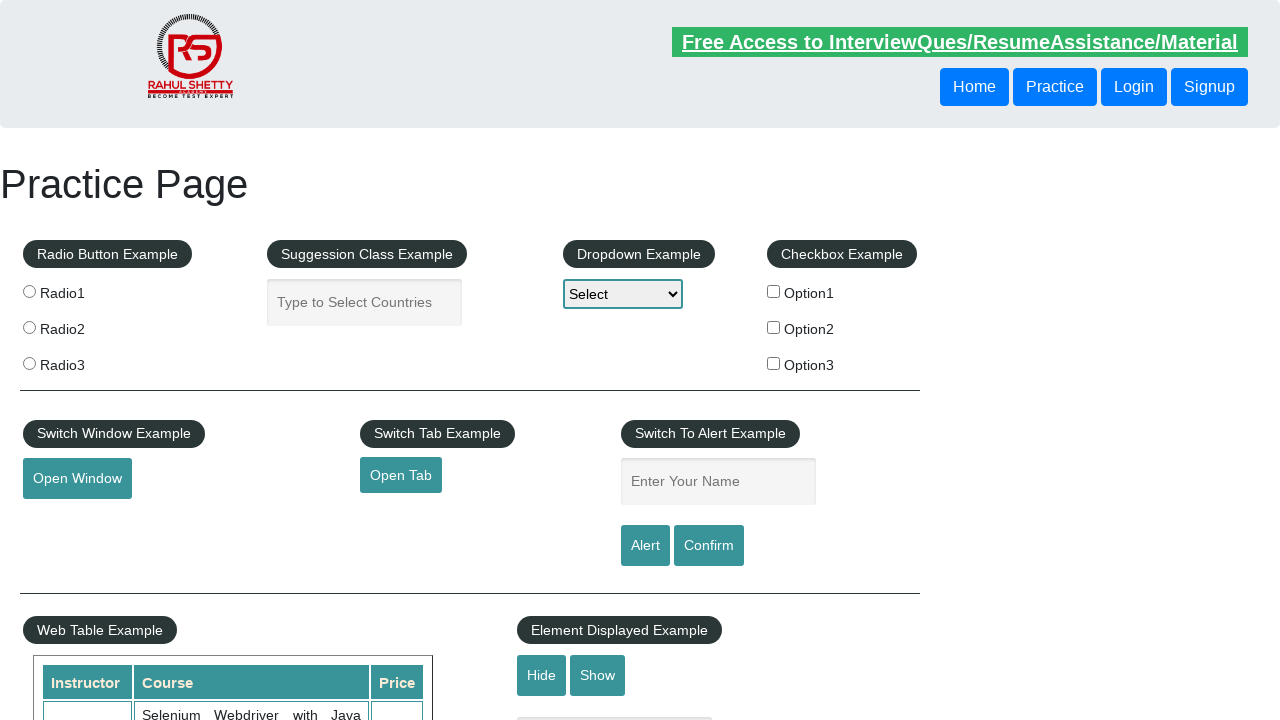

Located all checkbox elements on the page
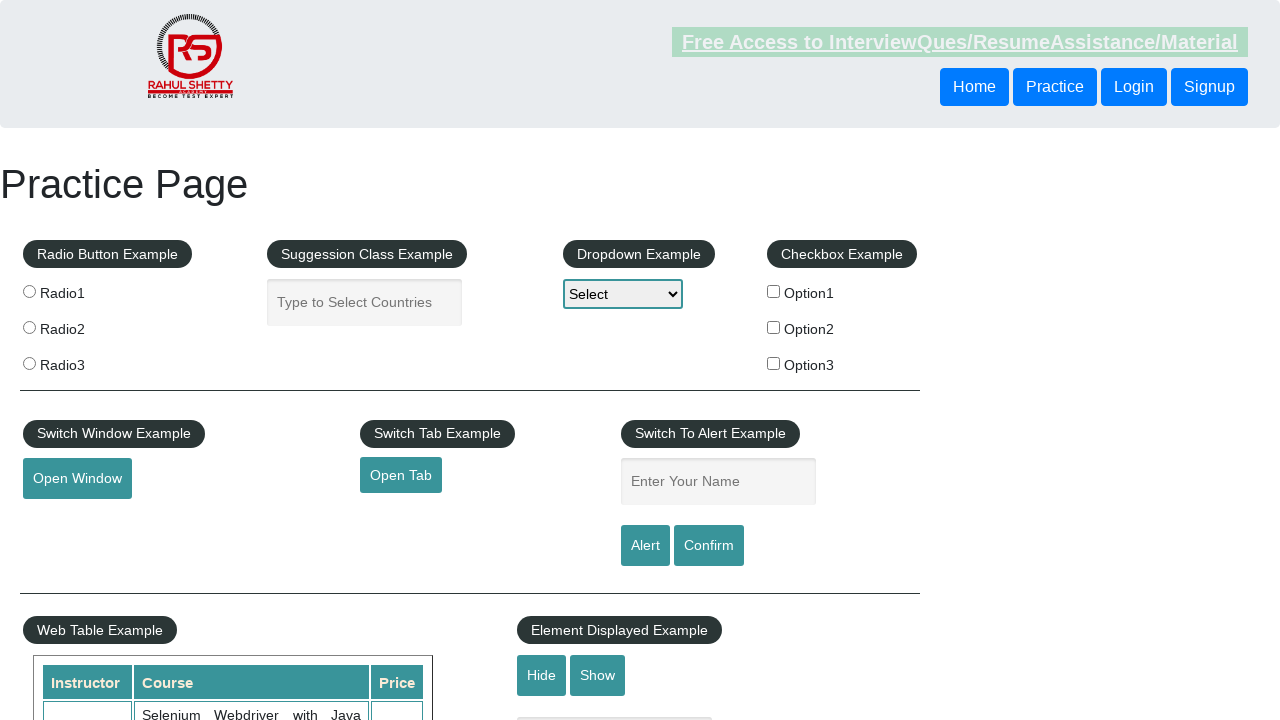

Retrieved checkbox element at index 0
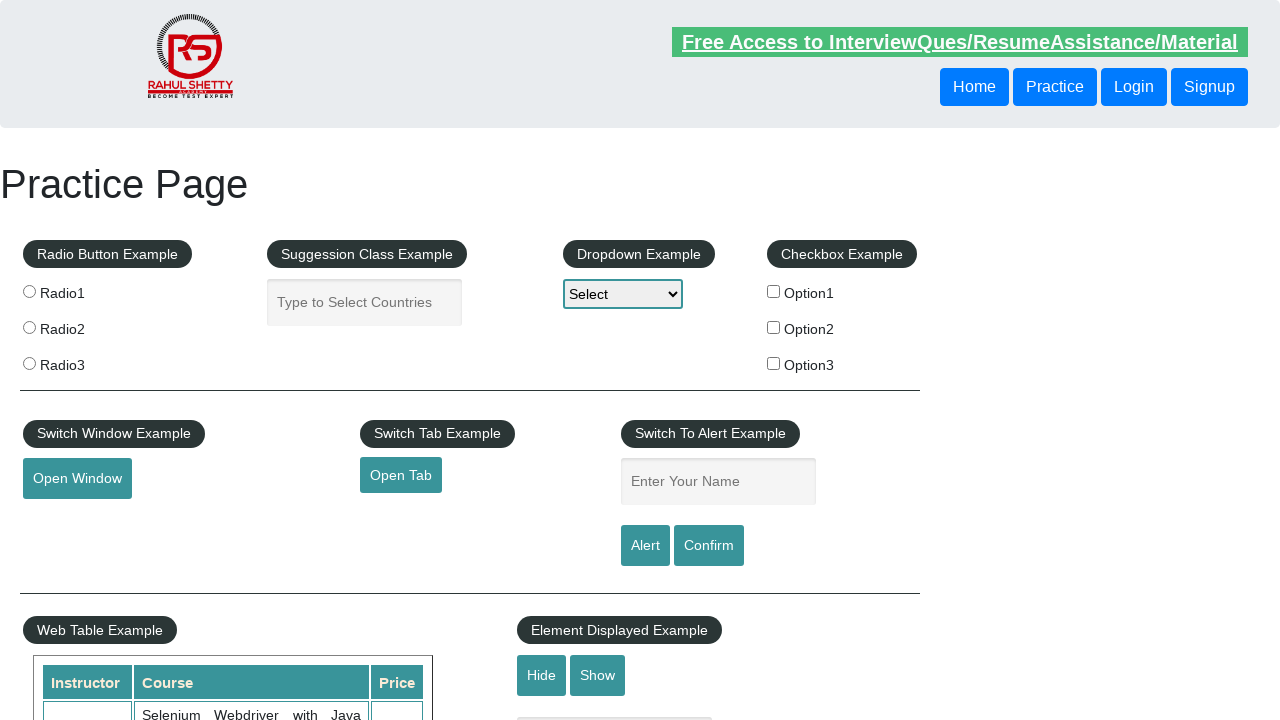

Retrieved checkbox element at index 1
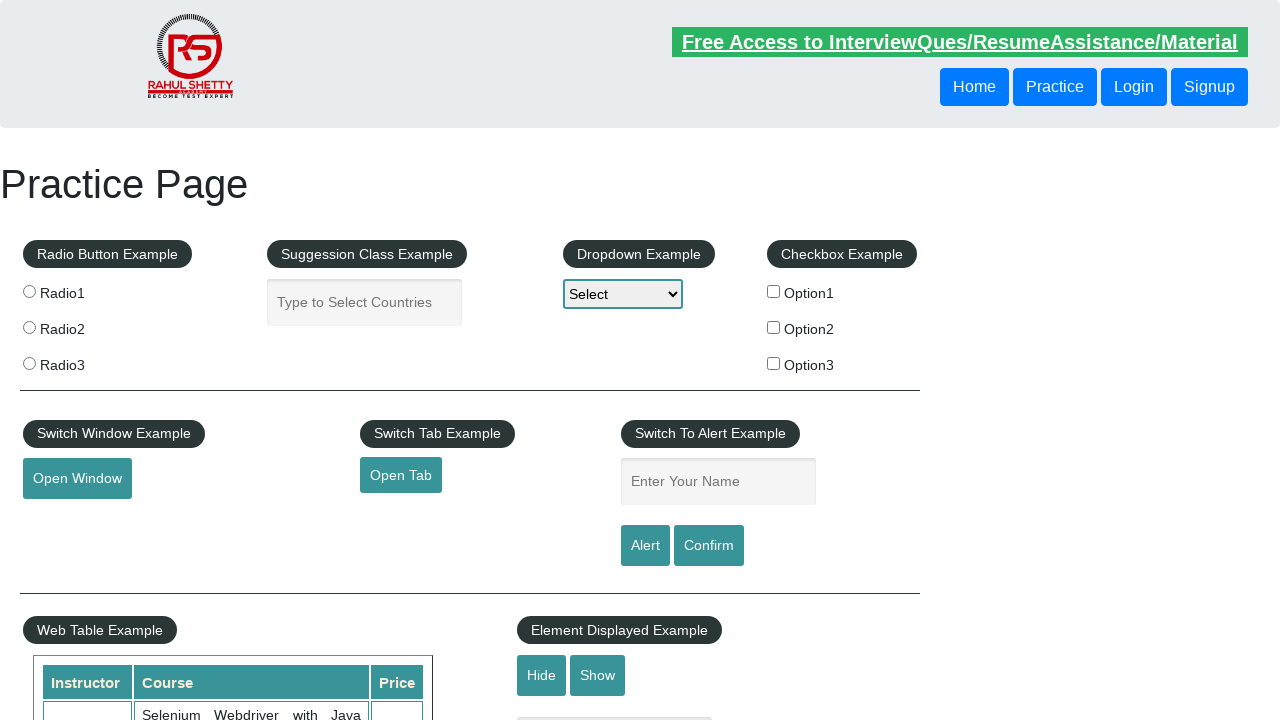

Clicked checkbox with value='option2' at (774, 327) on xpath=//input[@type='checkbox'] >> nth=1
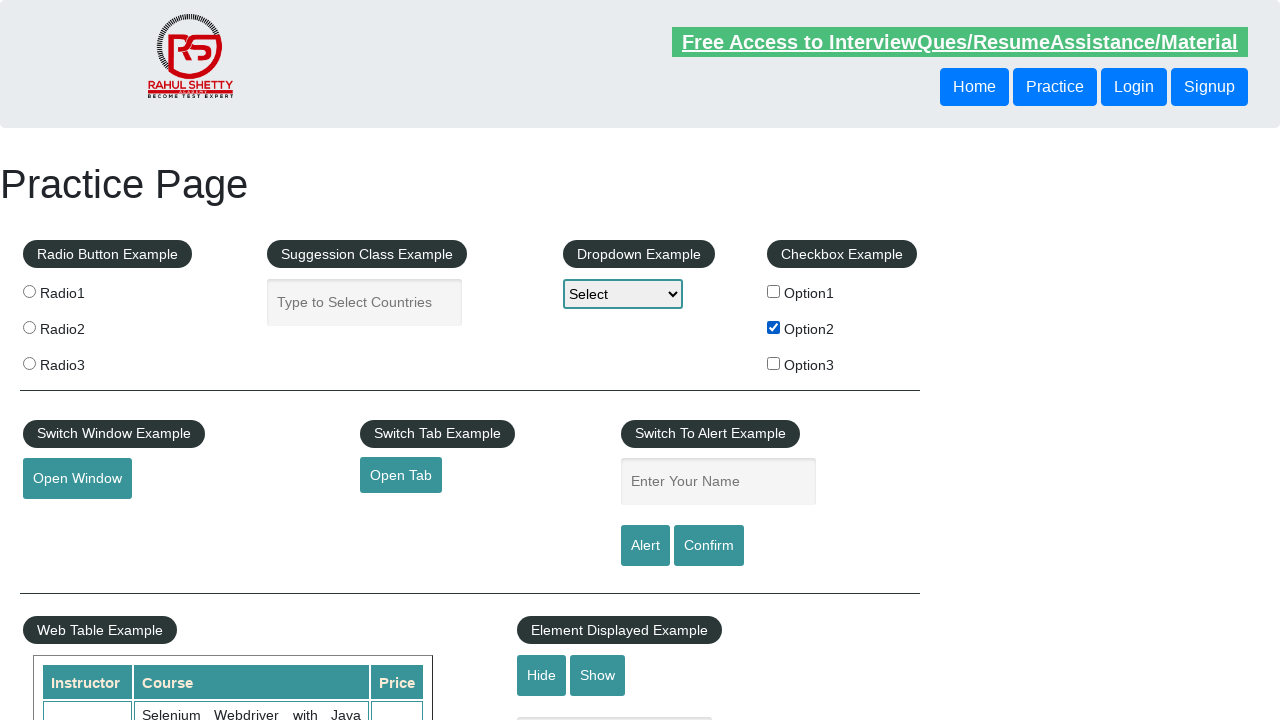

Located all radio button elements on the page
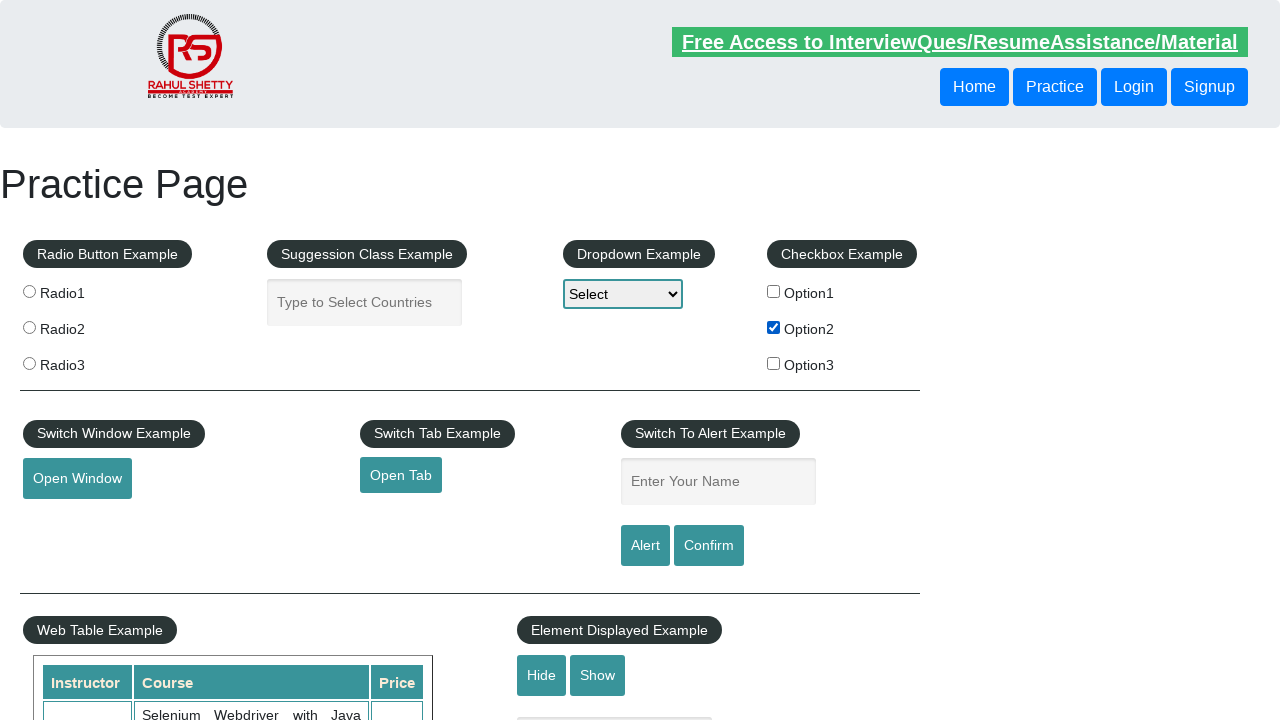

Retrieved radio button element at index 0
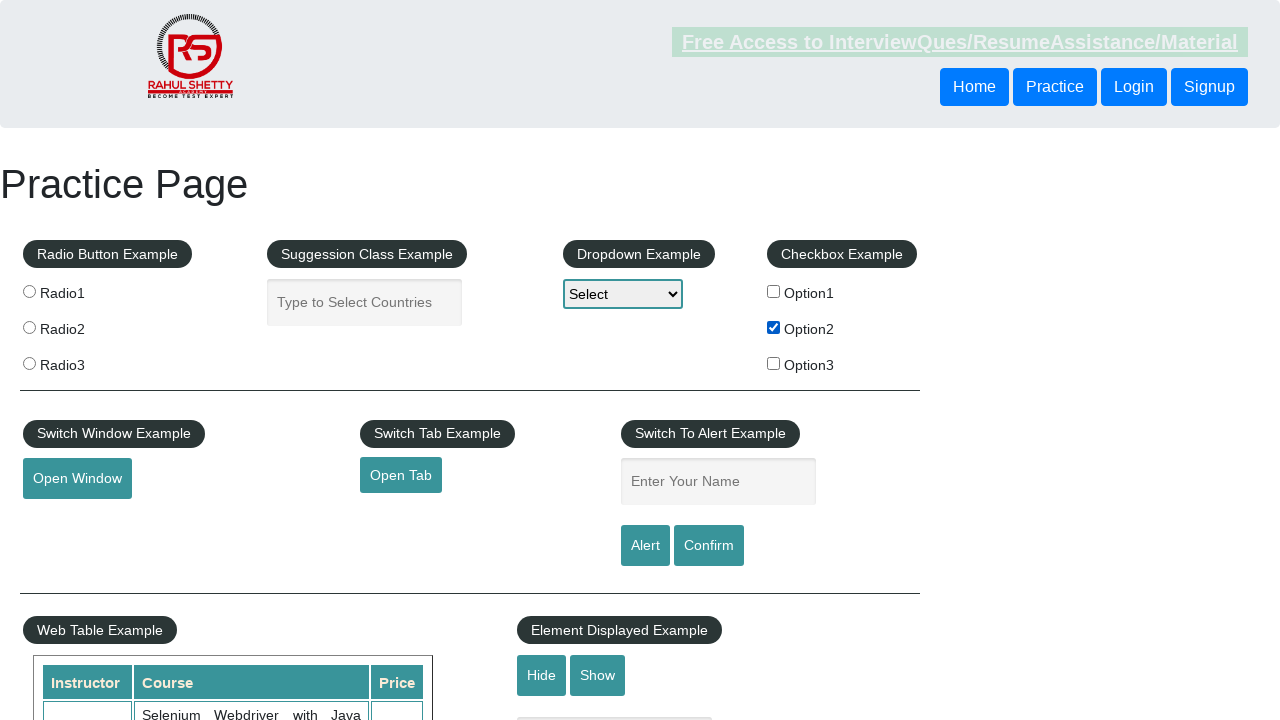

Retrieved radio button element at index 1
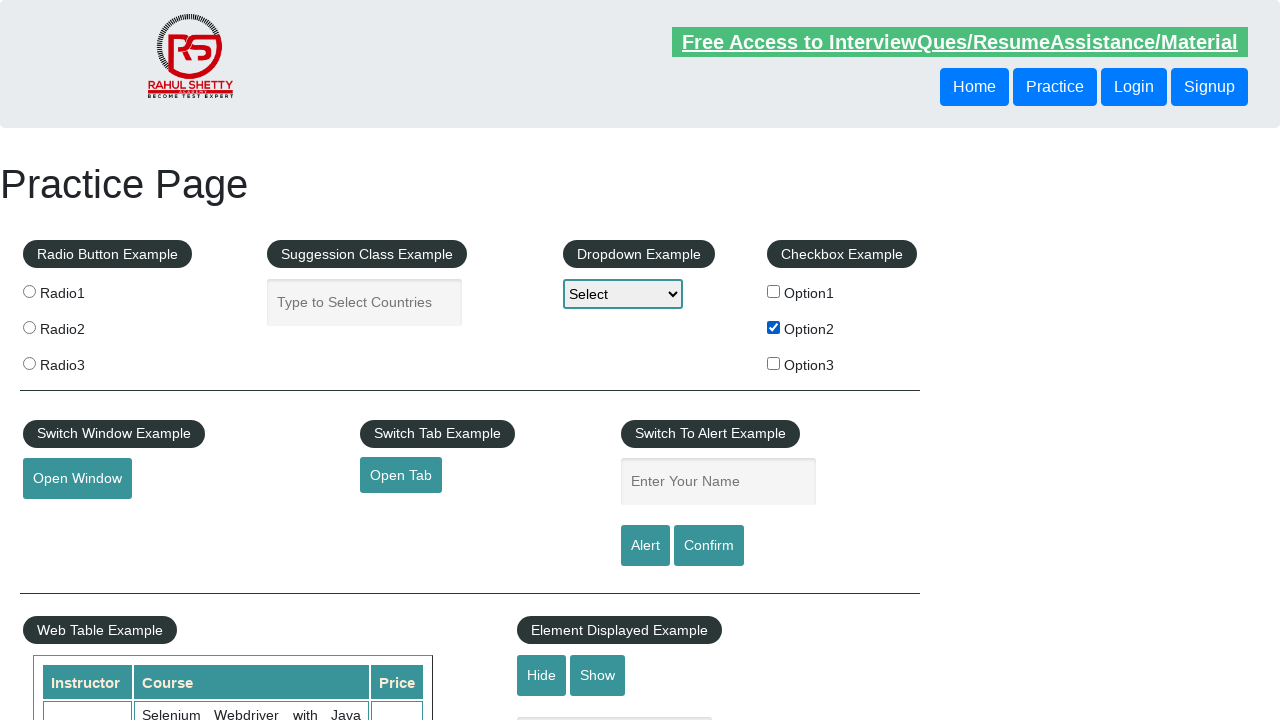

Clicked radio button with value='radio2' at (29, 327) on xpath=//input[@type='radio'] >> nth=1
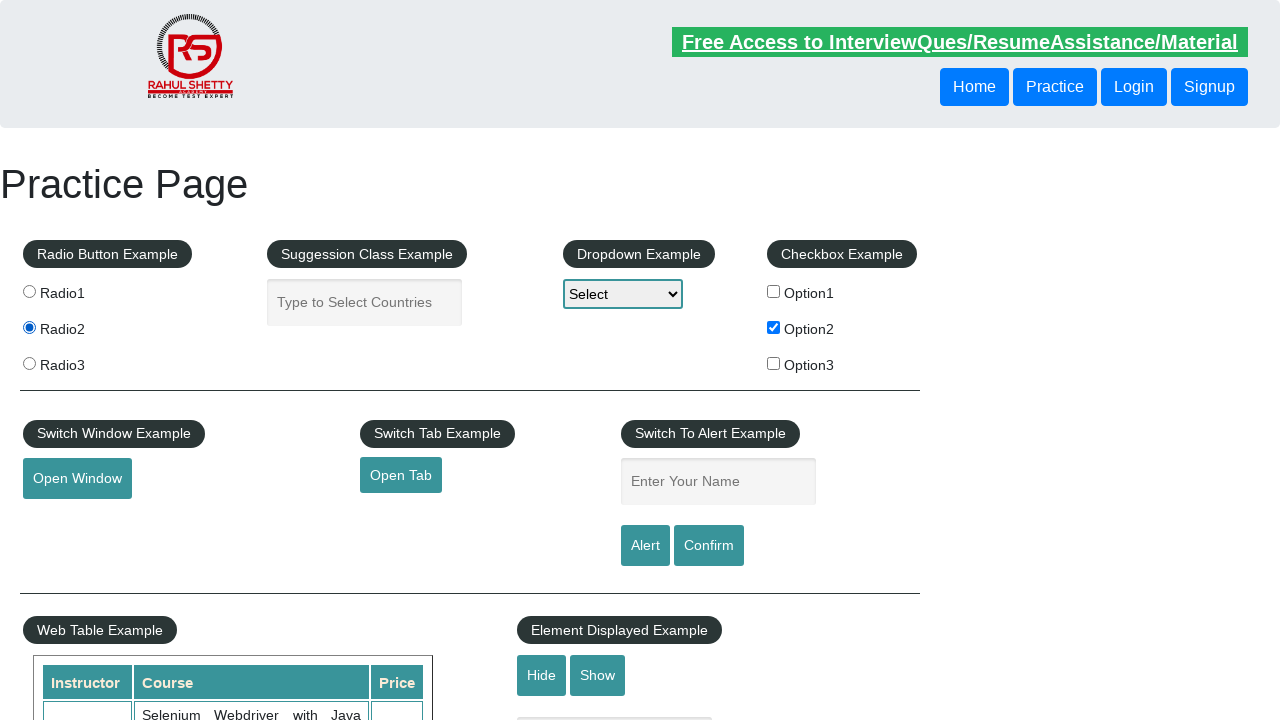

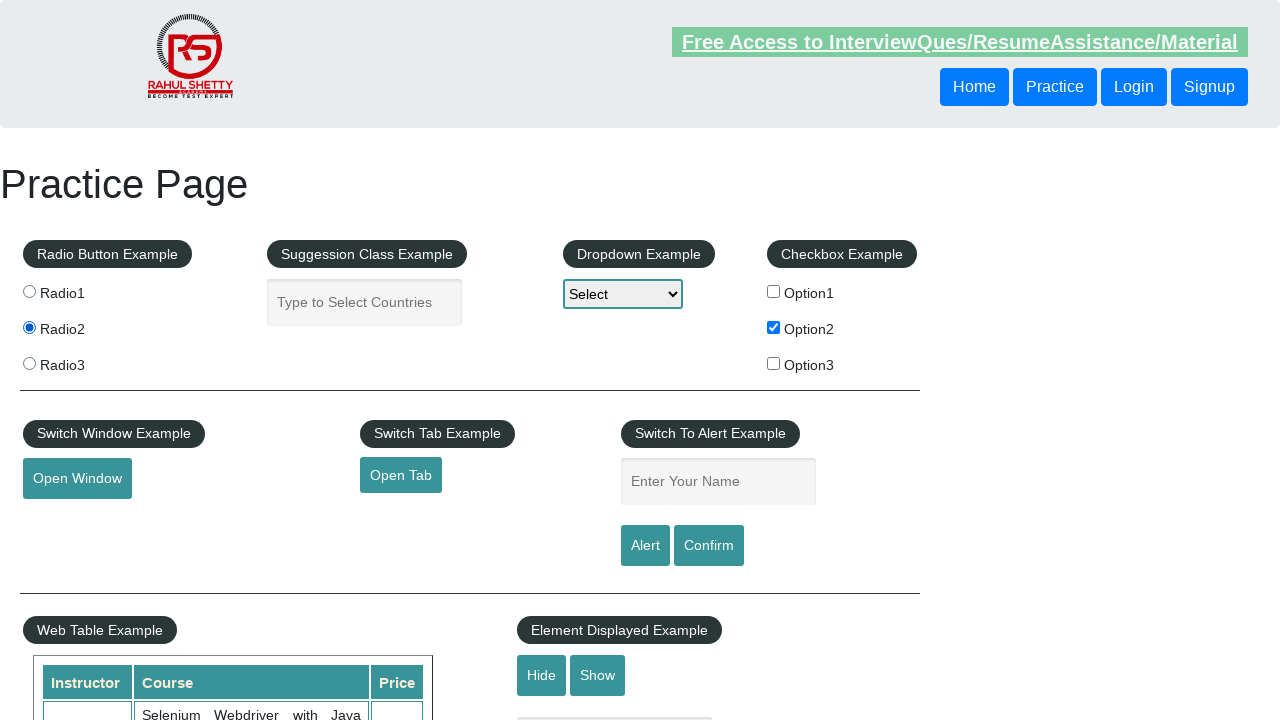